Tests handling of JavaScript confirm dialog by clicking confirm button and accepting it

Starting URL: https://the-internet.herokuapp.com/

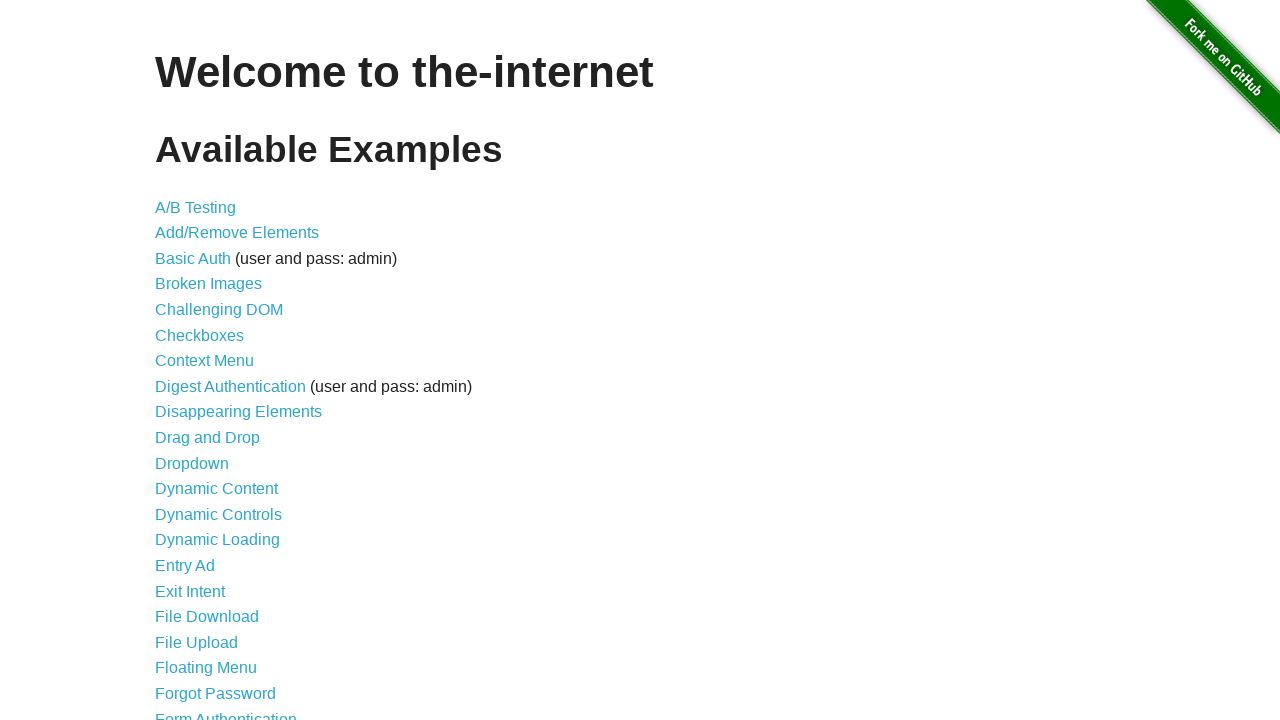

Clicked JavaScript Alerts link at (214, 361) on text=JavaScript Alerts
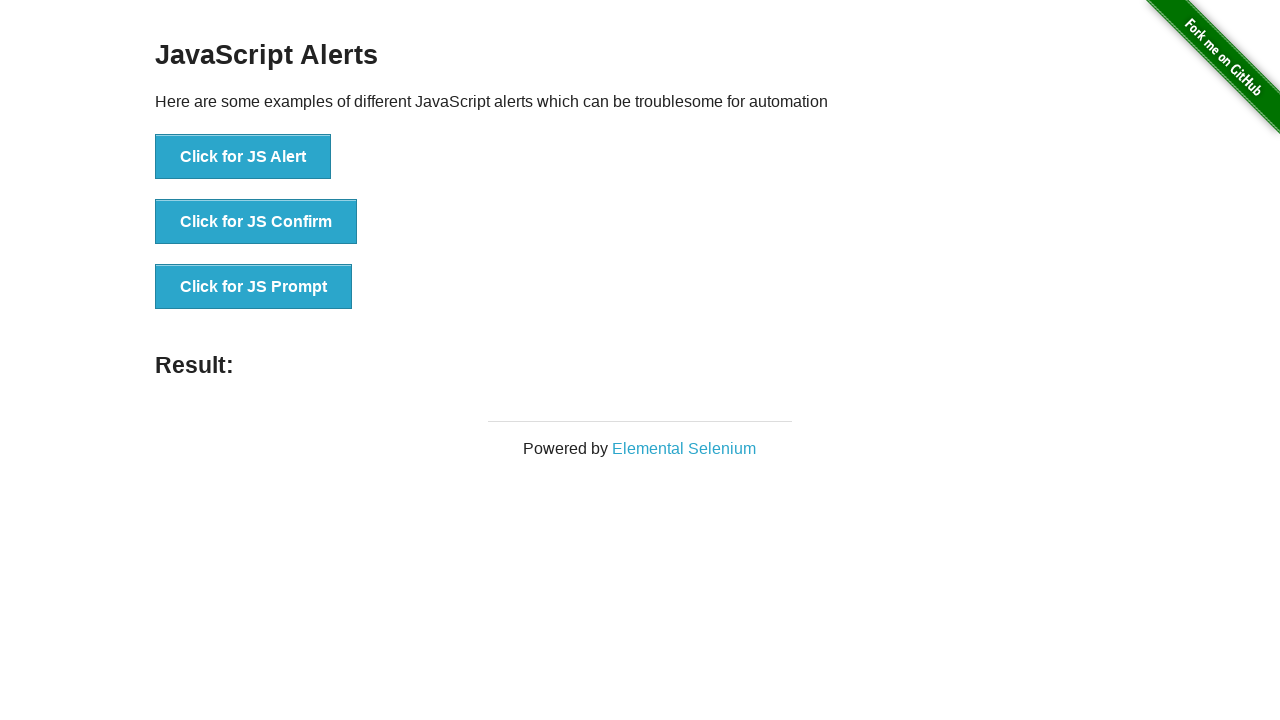

Set up dialog handler to accept confirm dialogs
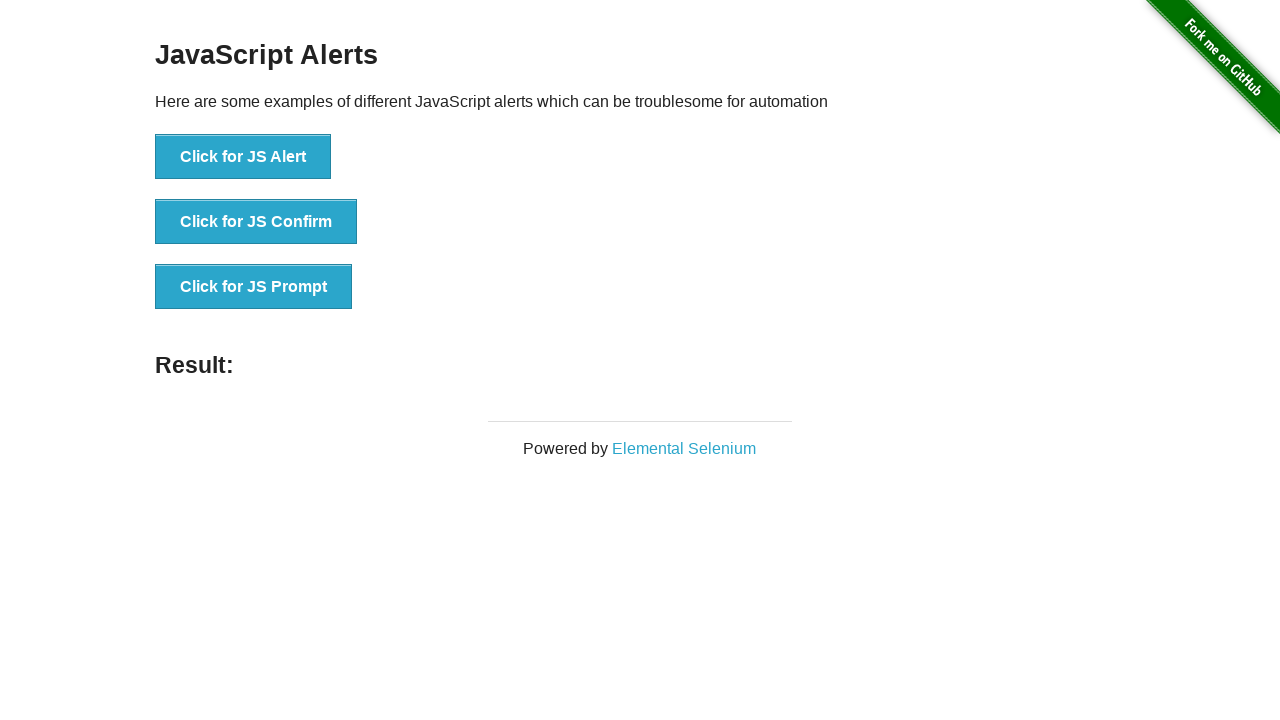

Clicked button to trigger JavaScript confirm dialog at (256, 222) on xpath=//button[text()='Click for JS Confirm']
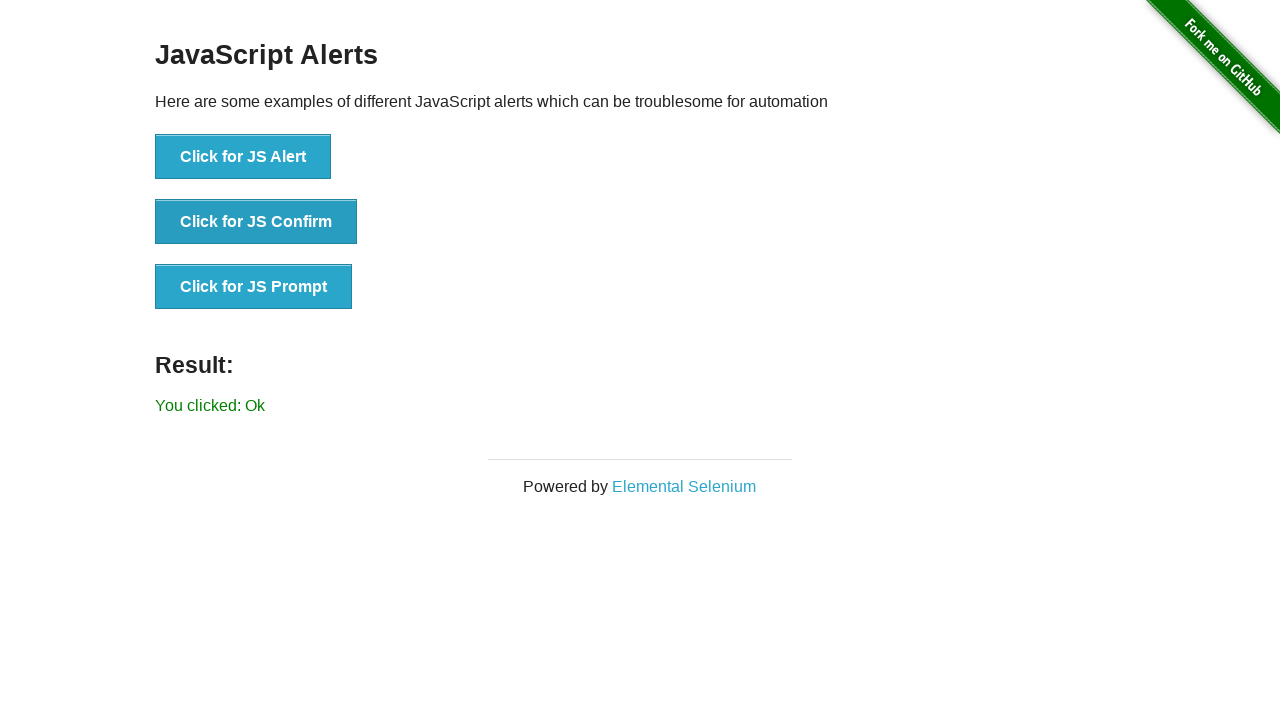

Confirmed dialog and result text appeared
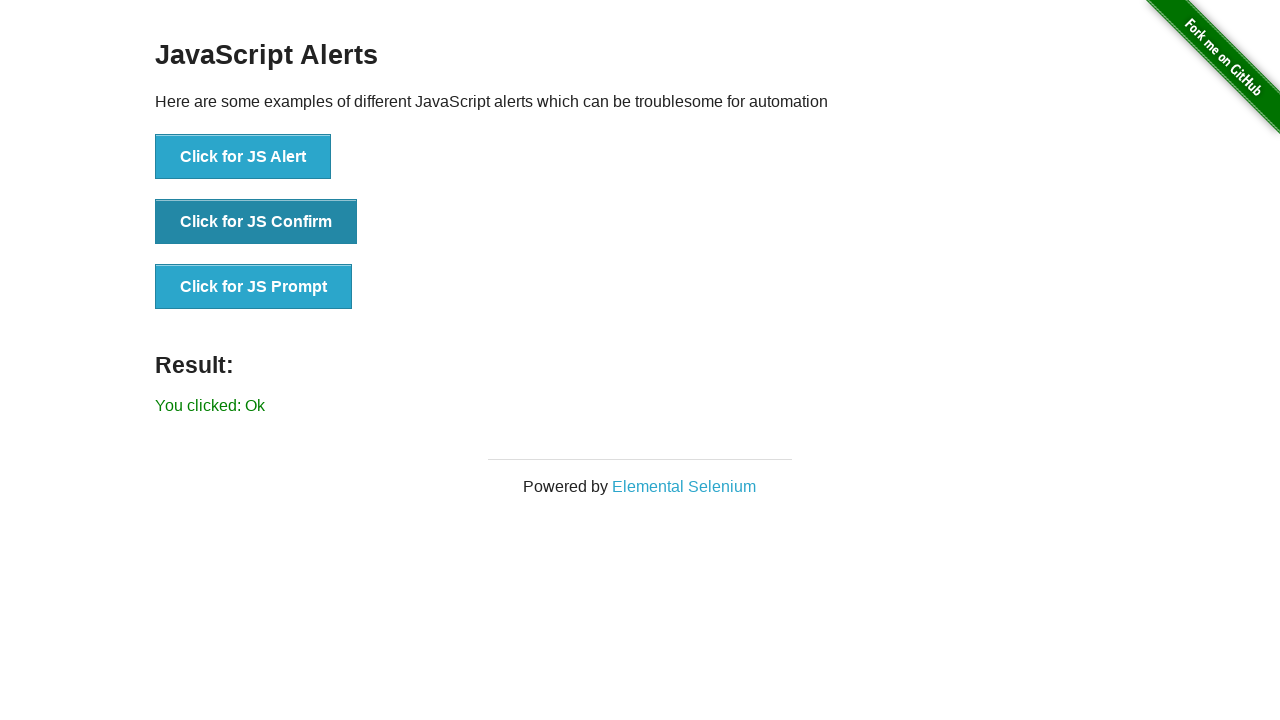

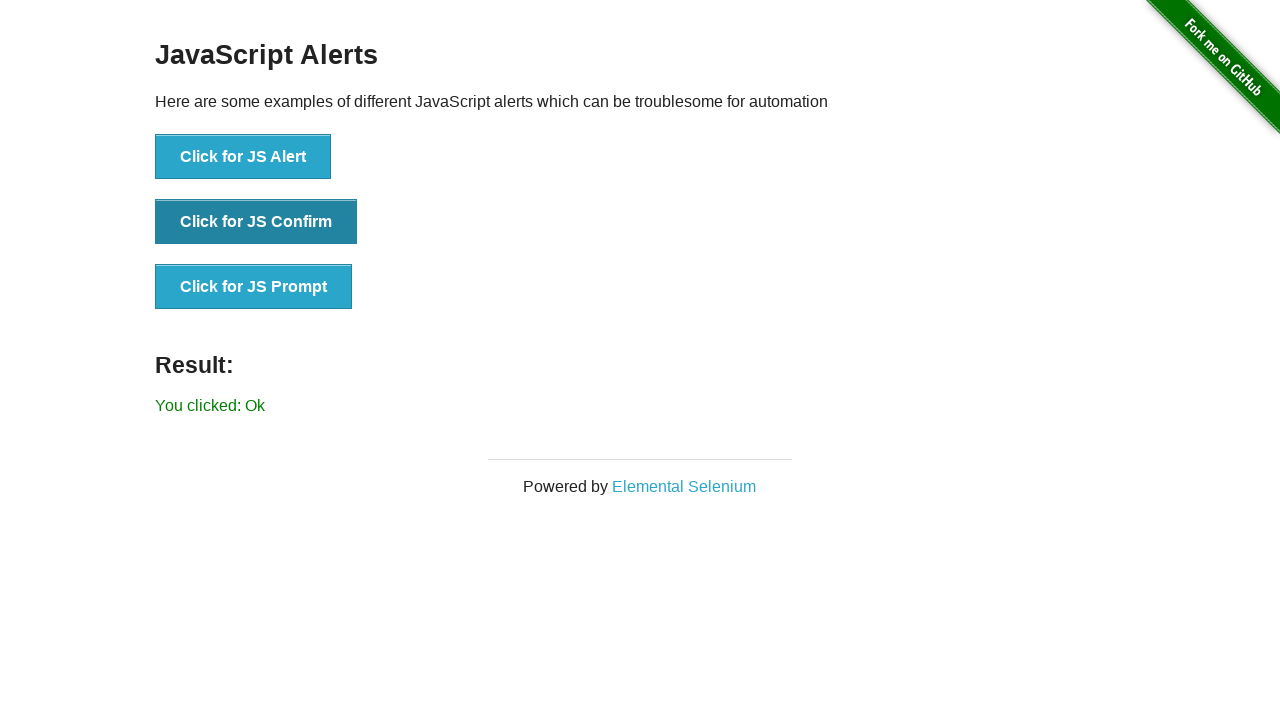